Tests keyboard key press functionality by sending SPACE key to an element and TAB key using ActionChains, then verifying the displayed result text reflects the pressed keys.

Starting URL: http://the-internet.herokuapp.com/key_presses

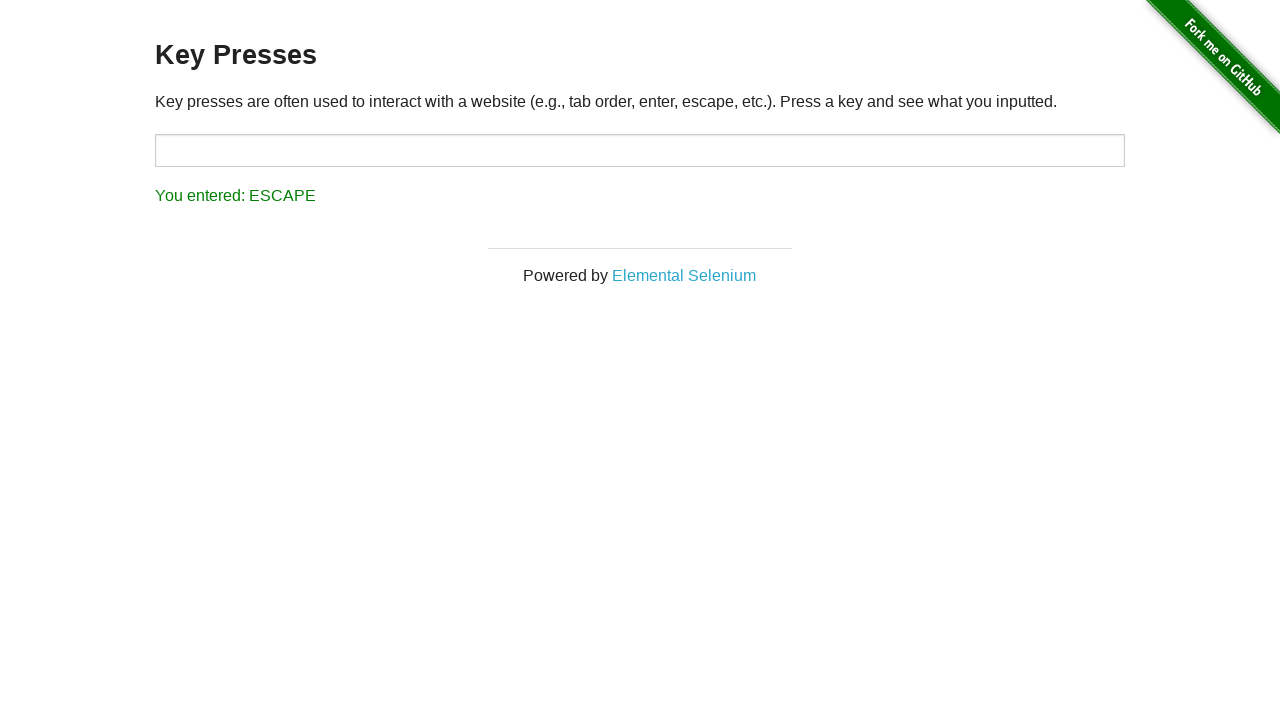

Pressed SPACE key on the example element on .example
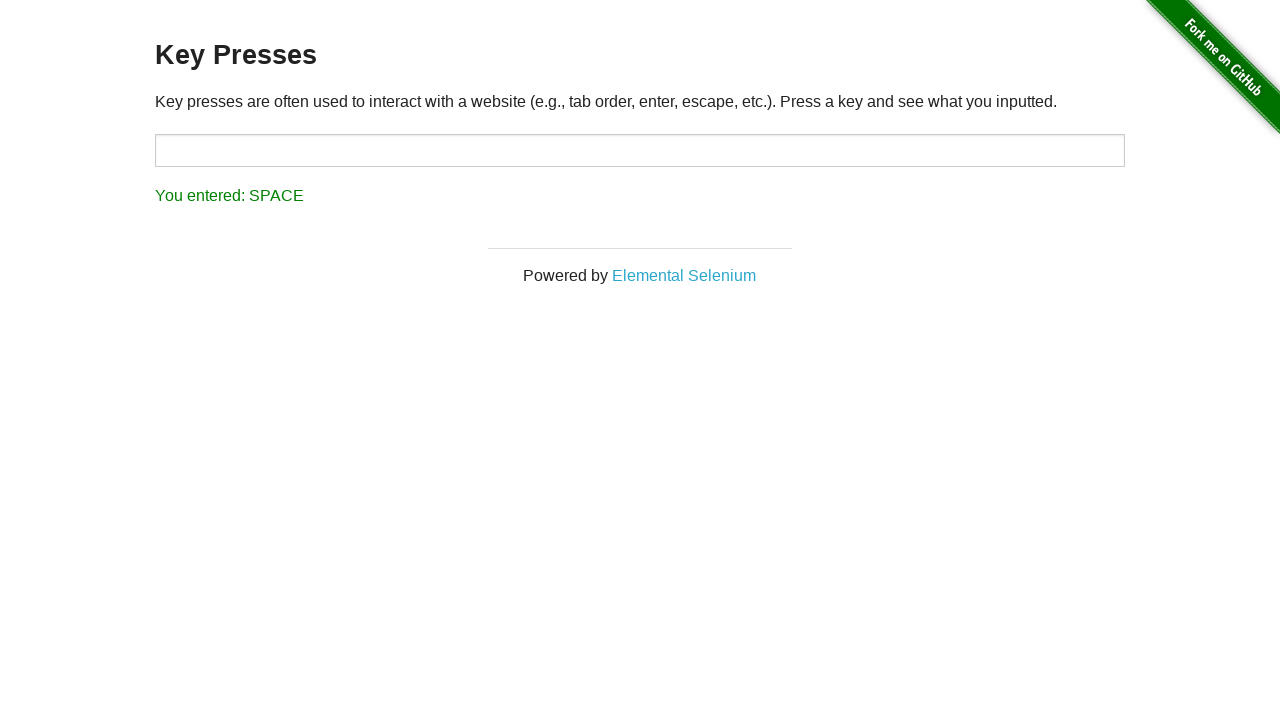

Verified result text shows 'You entered: SPACE'
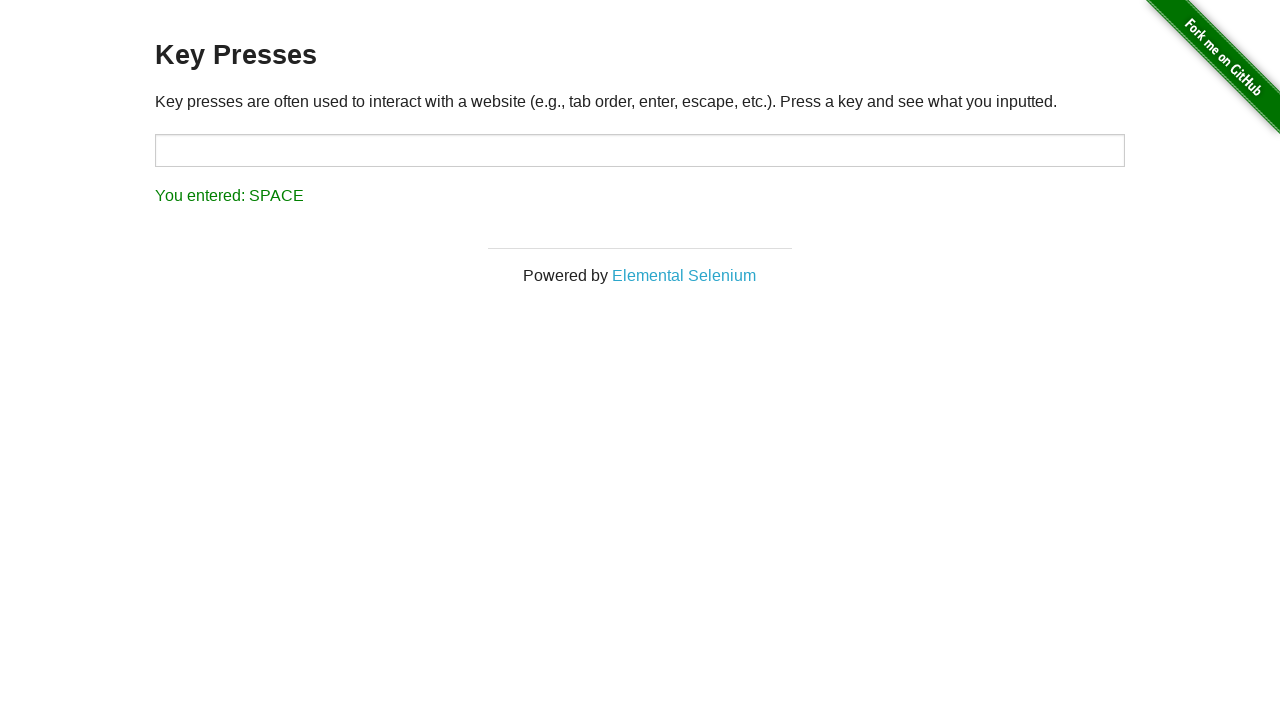

Pressed TAB key on the focused element
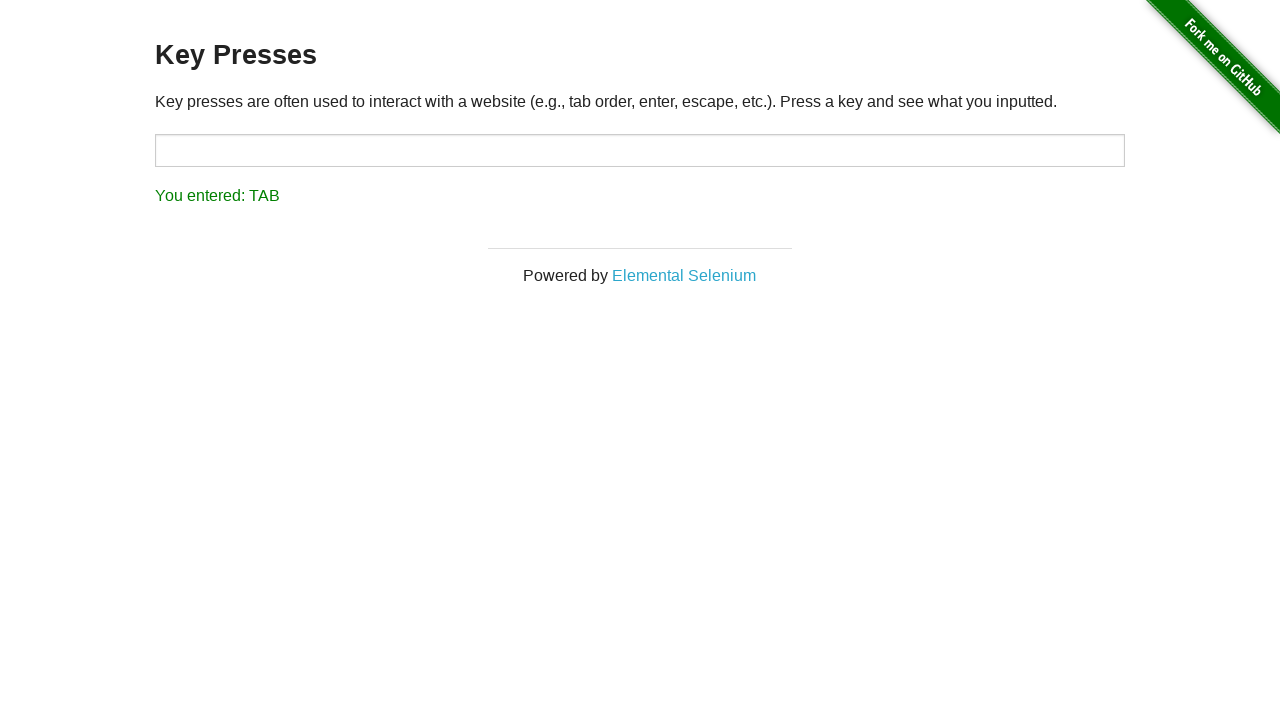

Verified result text shows 'You entered: TAB'
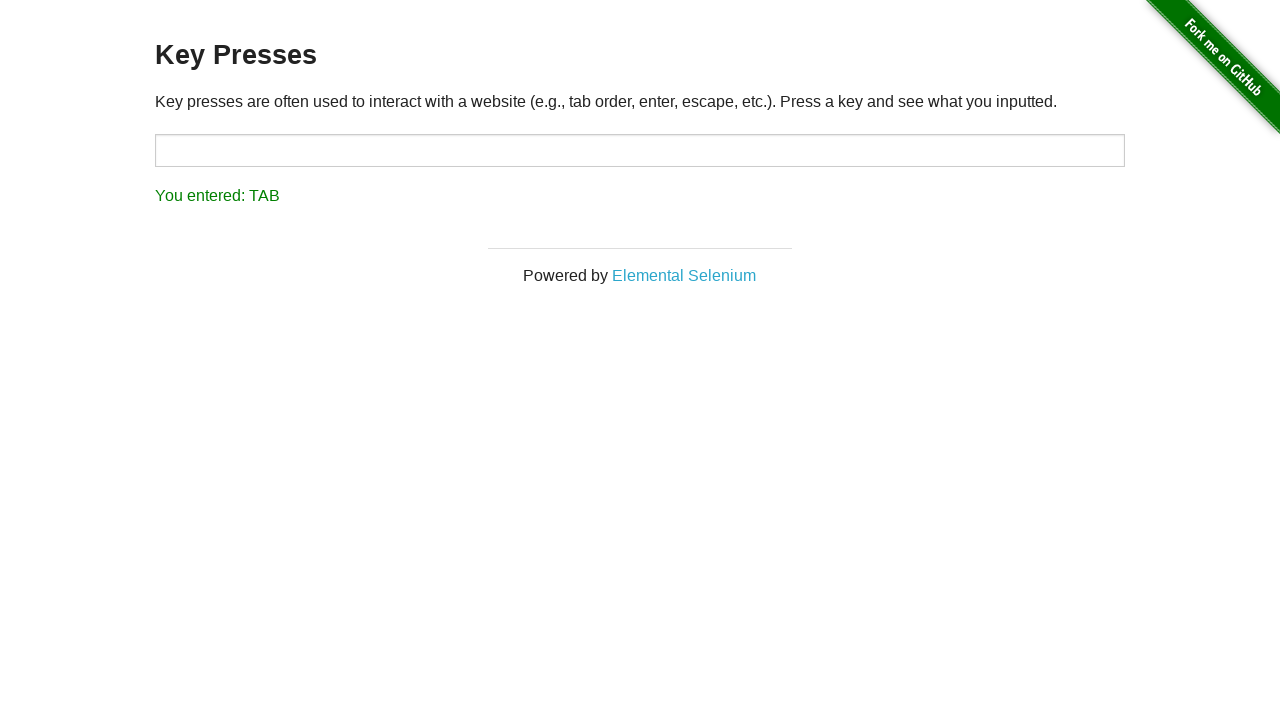

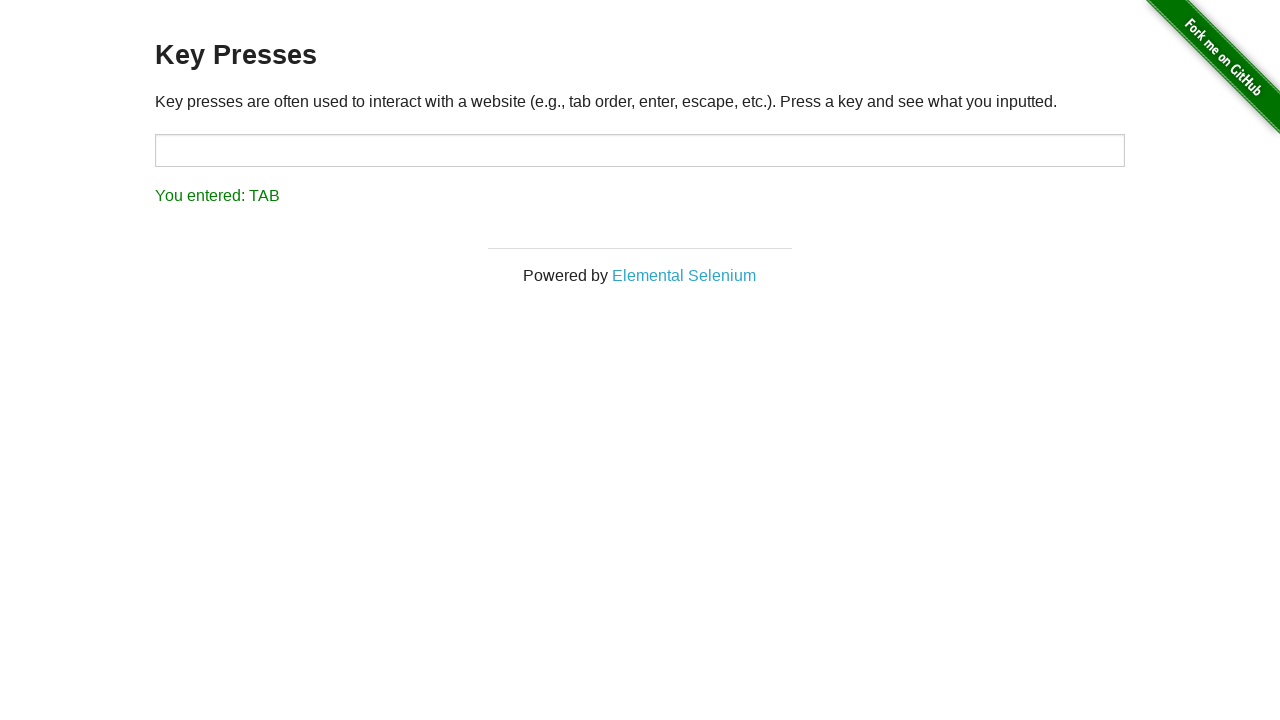